Tests JavaScript Prompt dialog by clicking the JS Prompt button, entering text into the prompt, accepting it, and verifying the result message

Starting URL: https://the-internet.herokuapp.com/

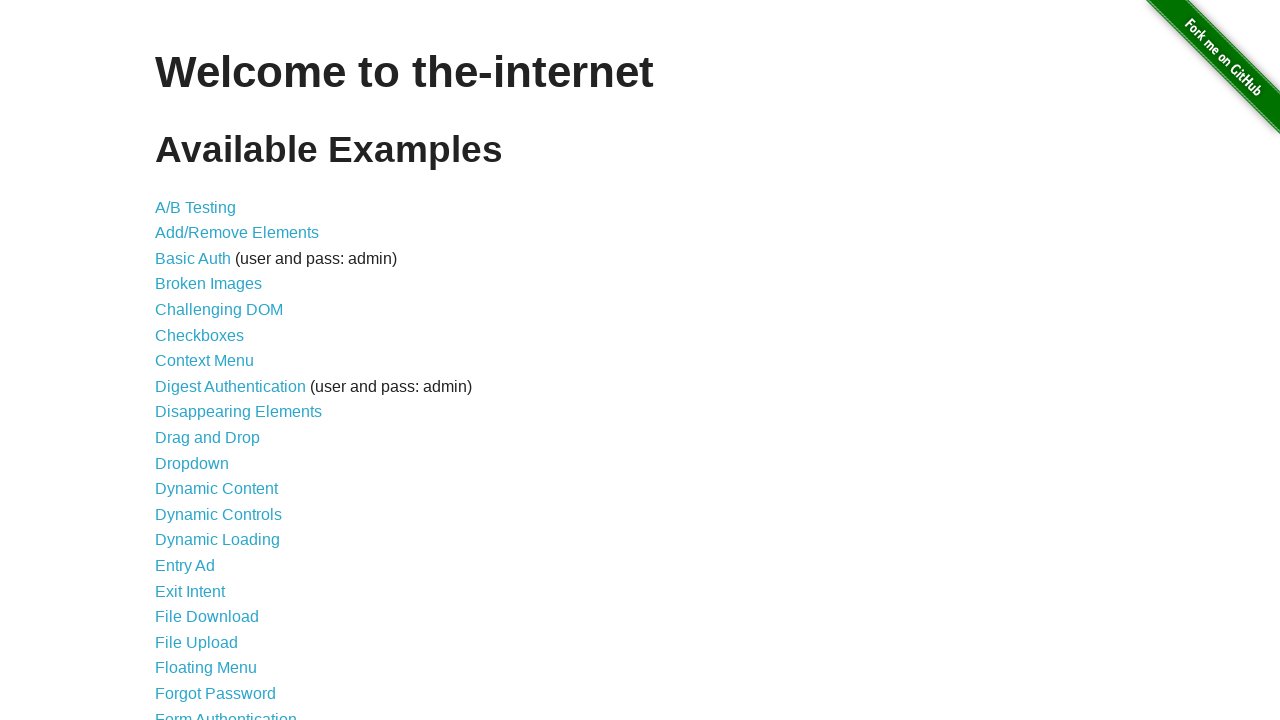

Clicked on JavaScript Alerts link at (214, 361) on a[href='/javascript_alerts']
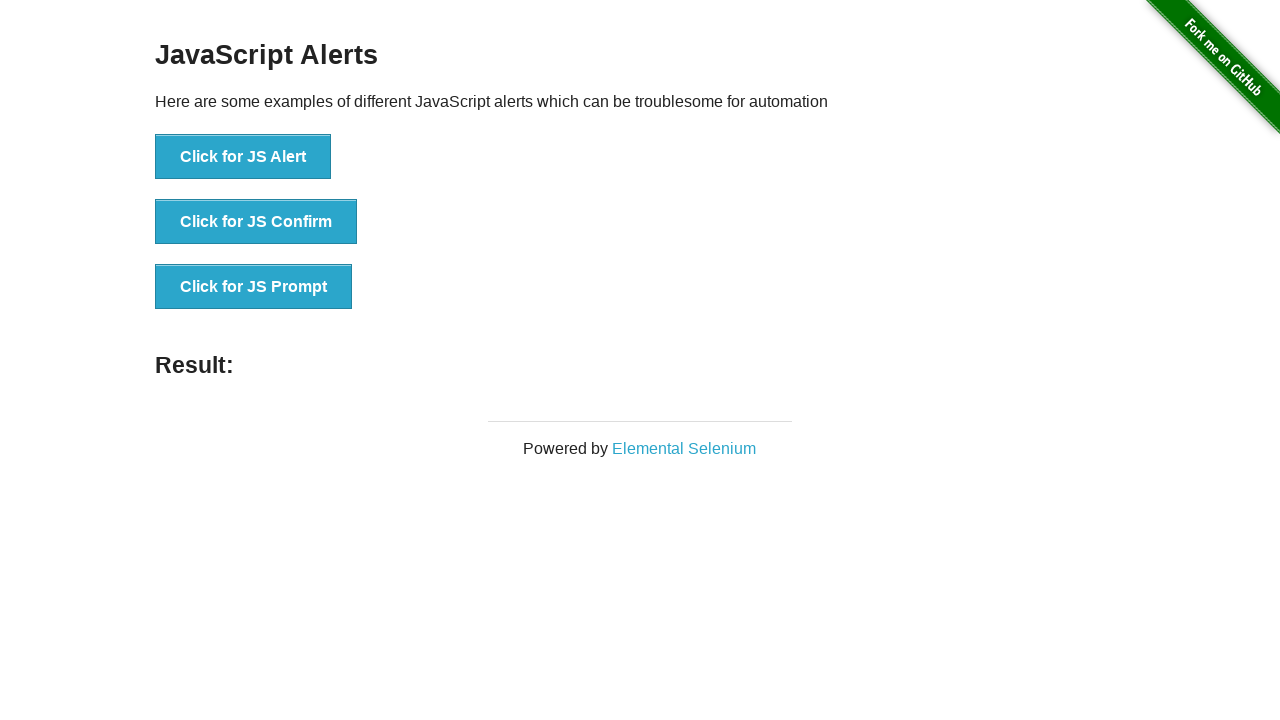

JavaScript Alerts page loaded with JS Prompt button visible
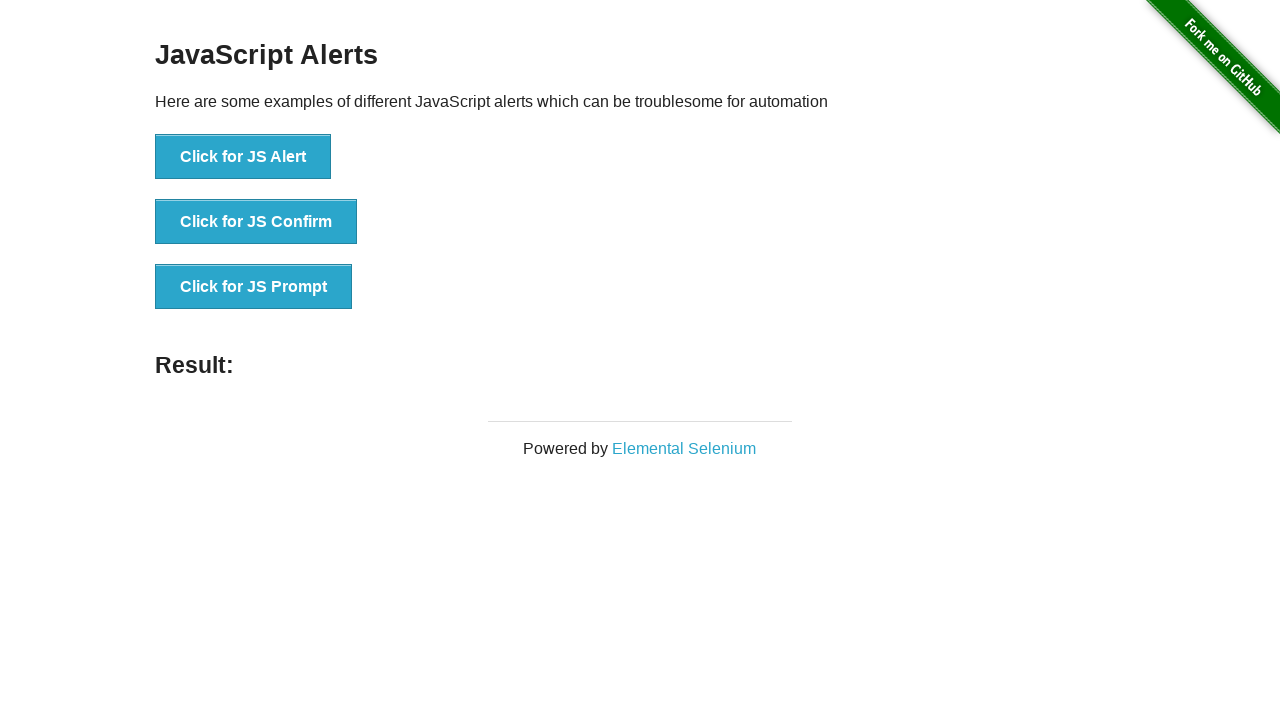

Clicked JS Prompt button and dialog handler accepted prompt with text 'Hello Alert, it's Dmitry here' at (254, 287) on button[onclick='jsPrompt()']
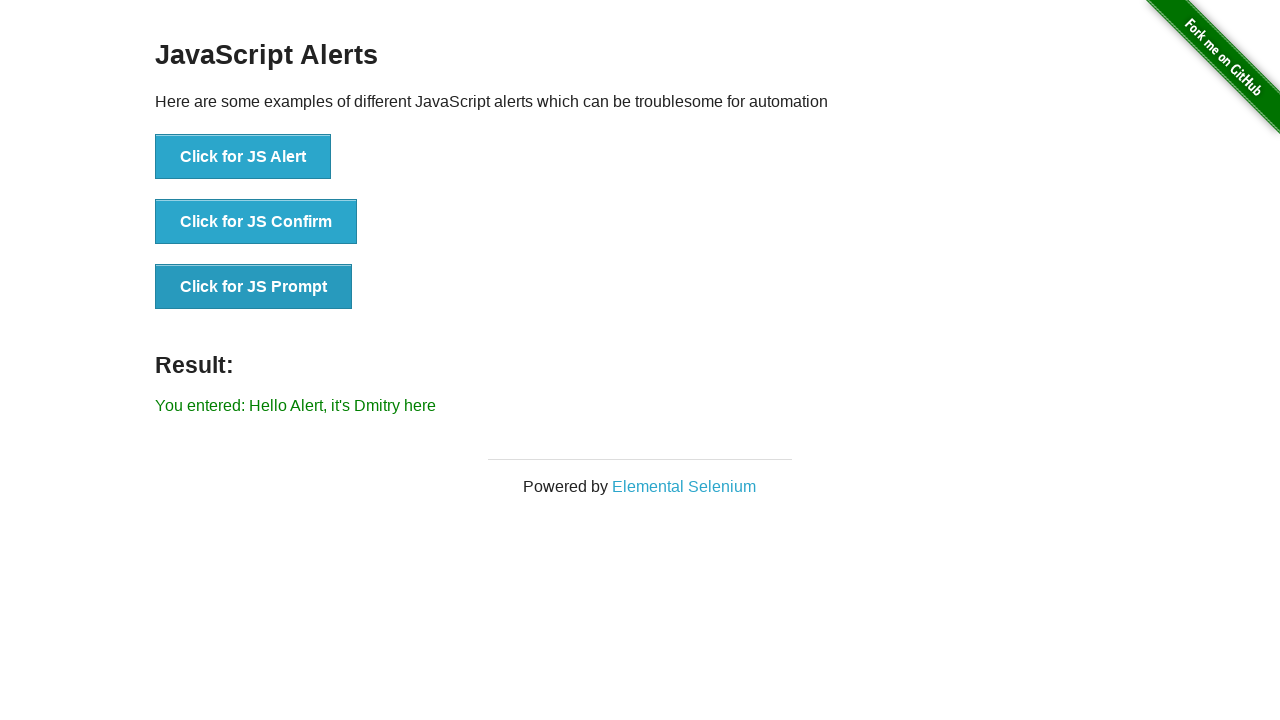

Result message displayed after accepting prompt
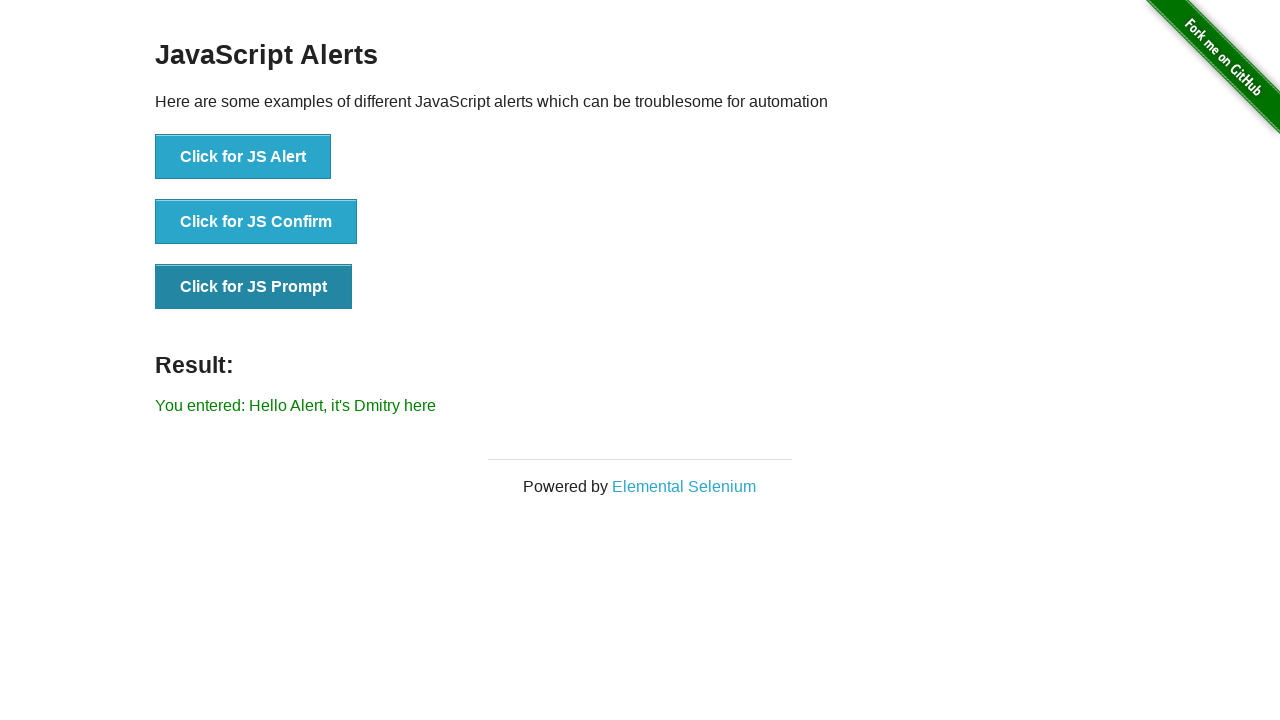

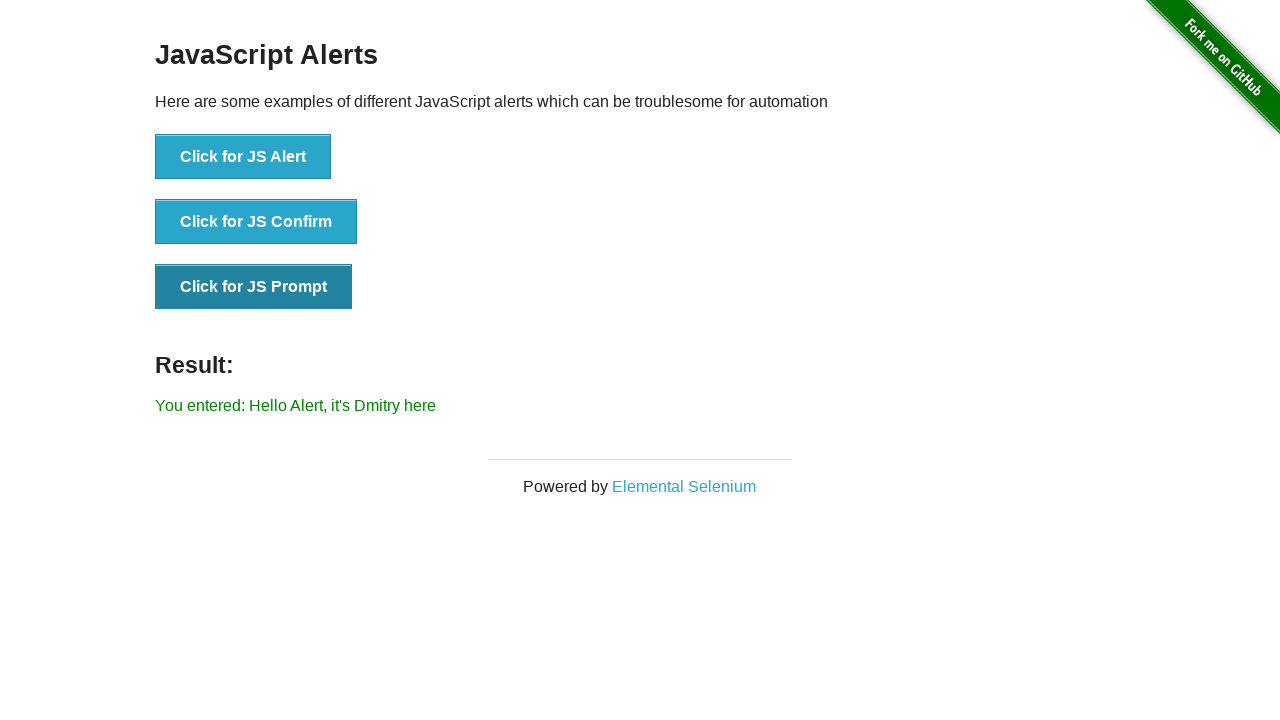